Tests registration form validation by submitting without last name field and verifying error message

Starting URL: https://parabank.parasoft.com/parabank/index.htm

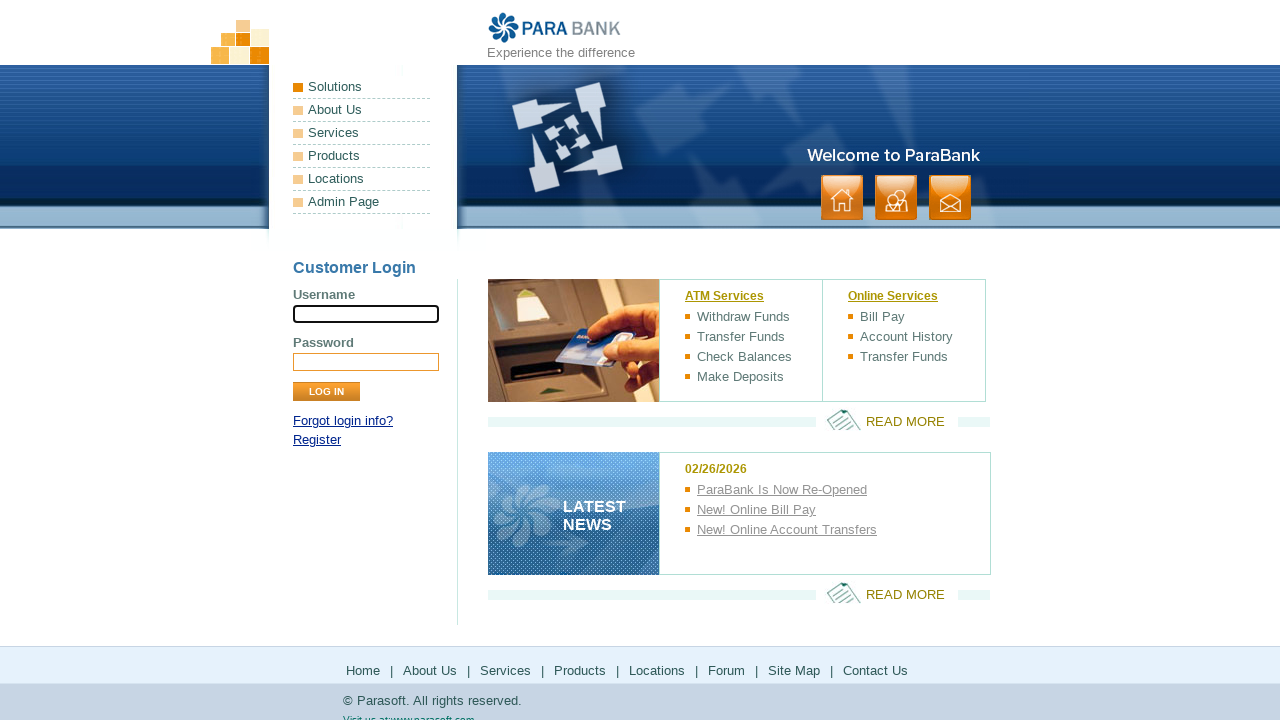

Clicked on Register link at (317, 440) on xpath=//a[contains(@href, 'register.htm')]
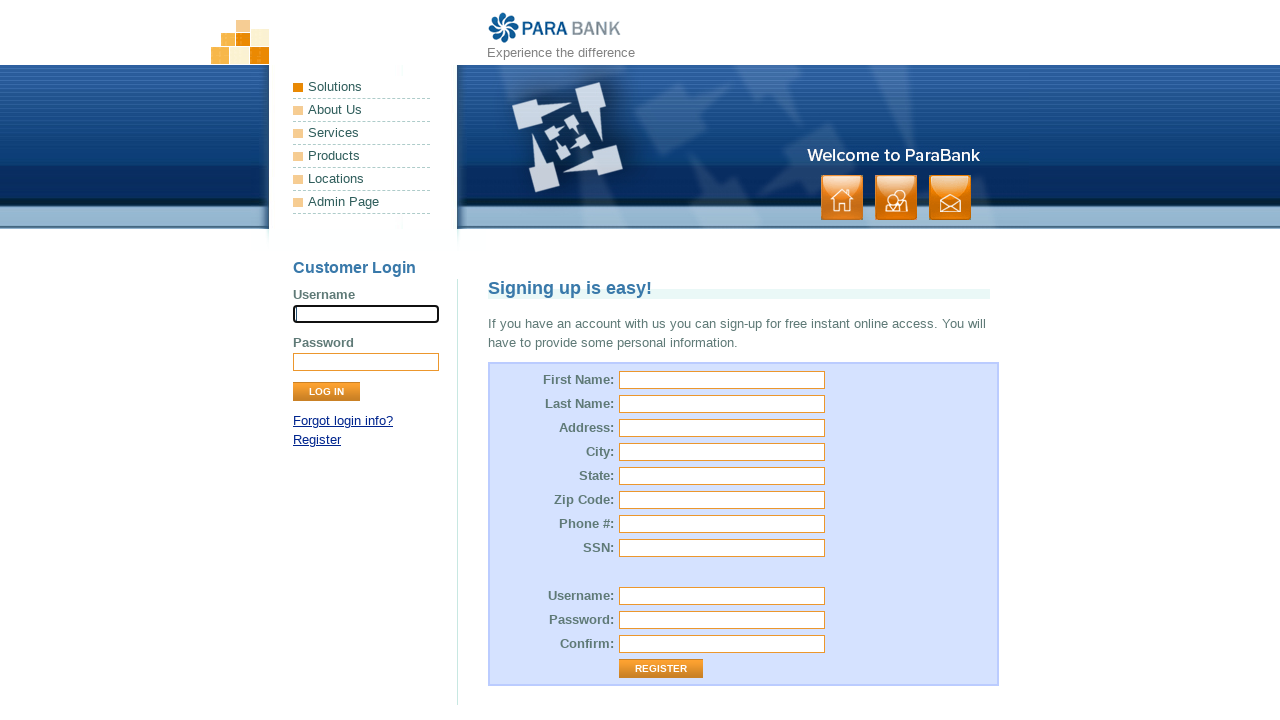

Filled first name field with 'ajit' on input[id='customer.firstName']
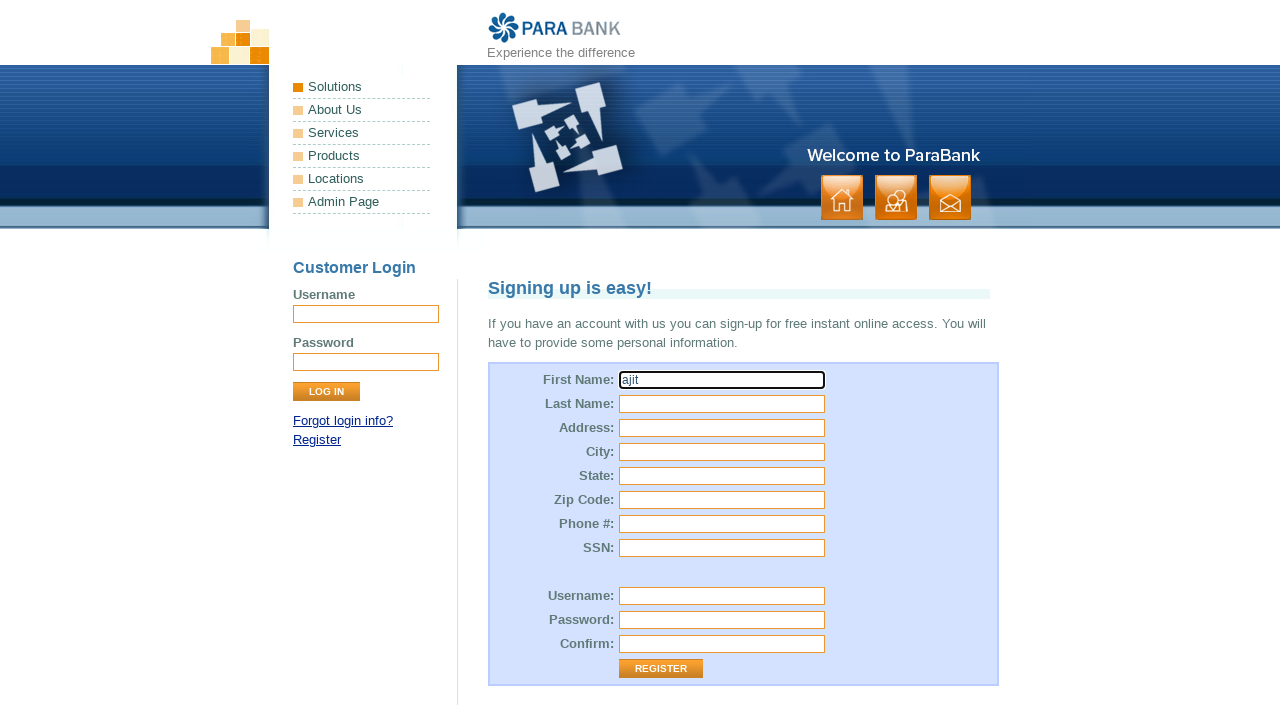

Filled street address field with 'telhara' on input[id='customer.address.street']
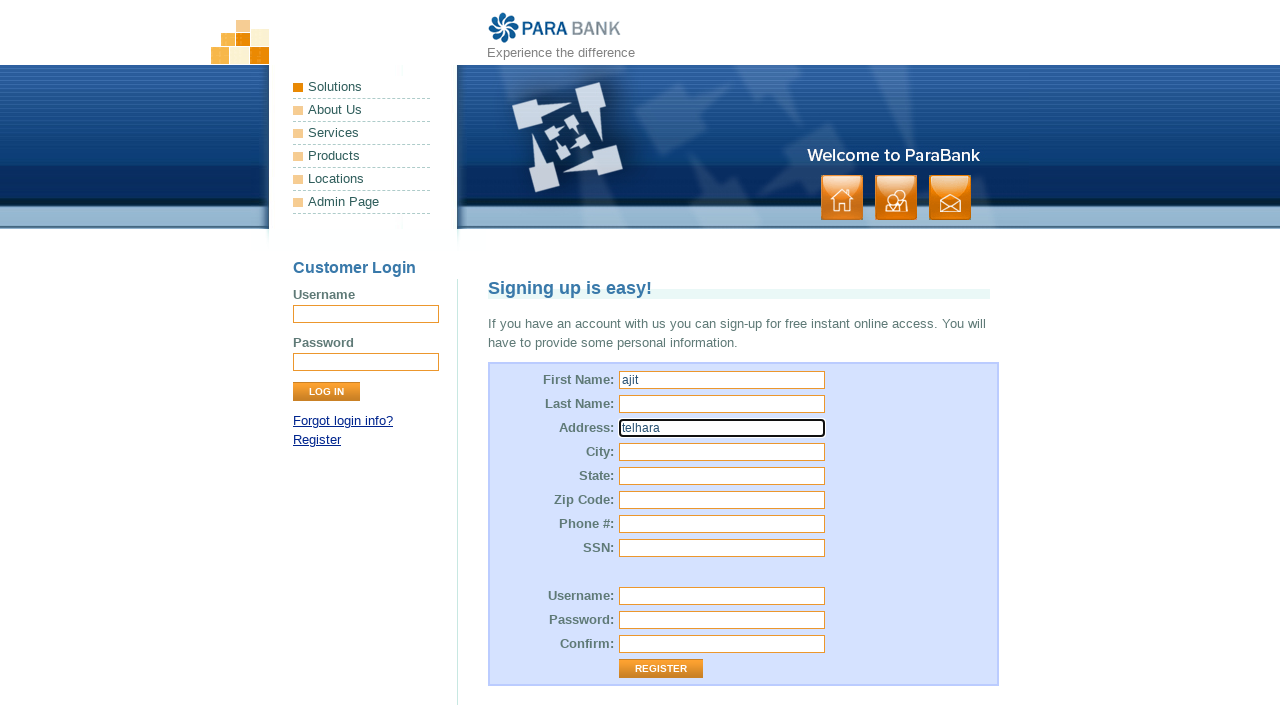

Filled city field with 'telhara' on input[id='customer.address.city']
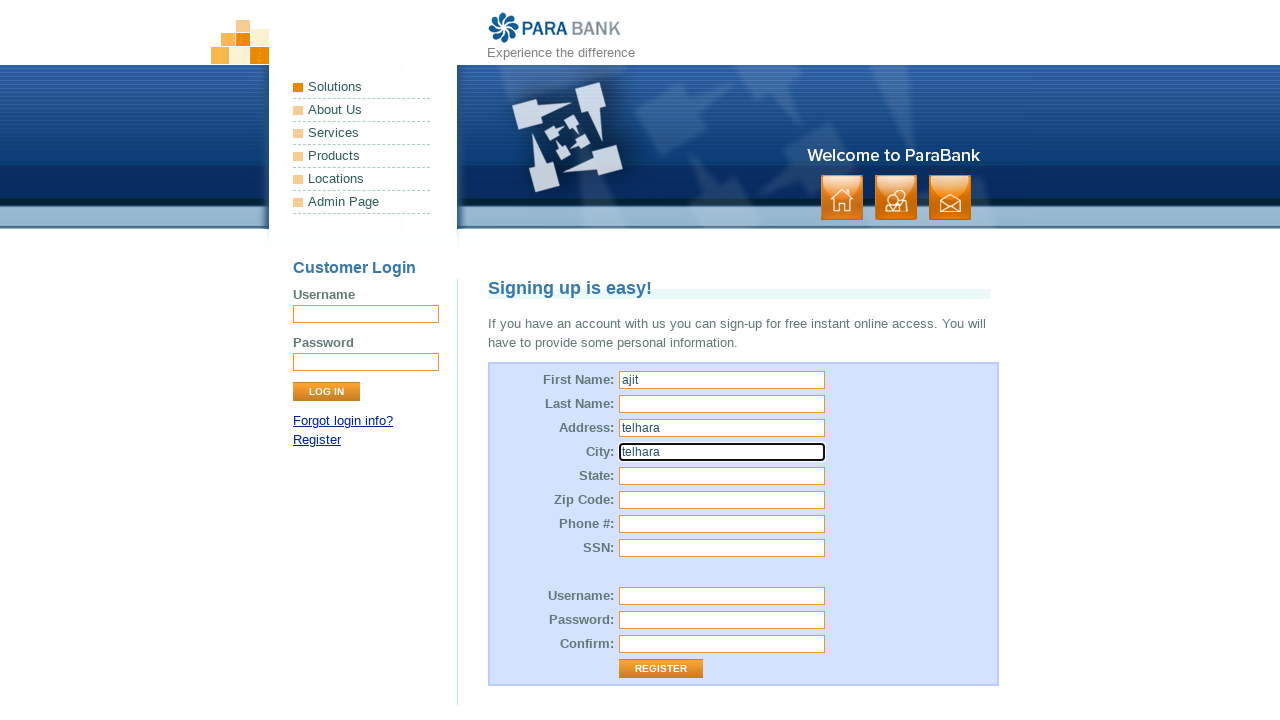

Filled state field with 'maf' on input[id='customer.address.state']
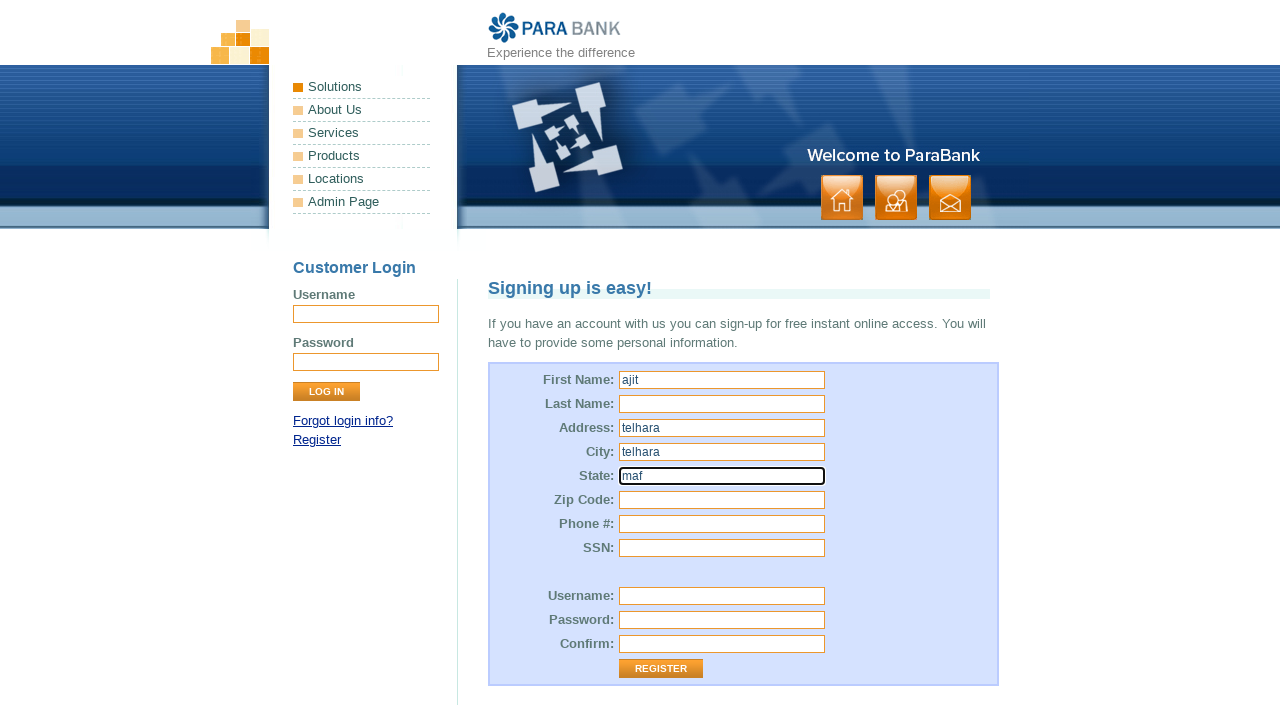

Filled zip code field with '441088' on input[id='customer.address.zipCode']
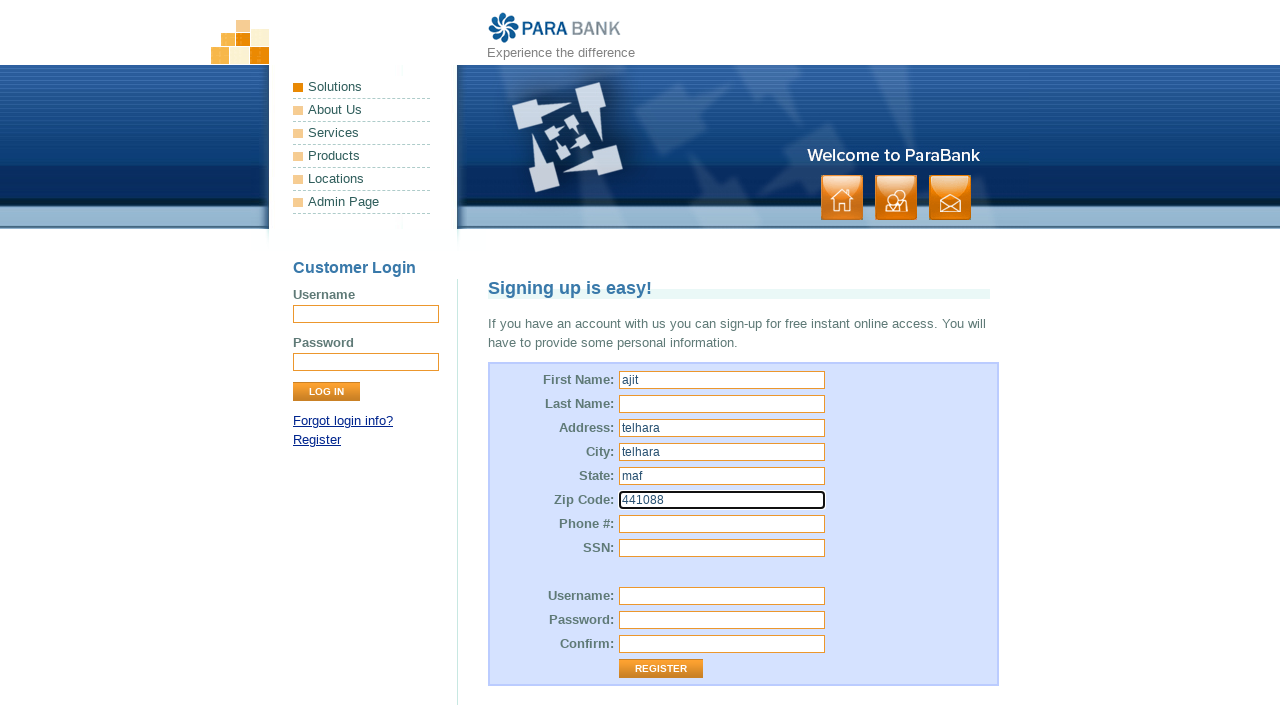

Filled phone number field with '9876543210' on input[id='customer.phoneNumber']
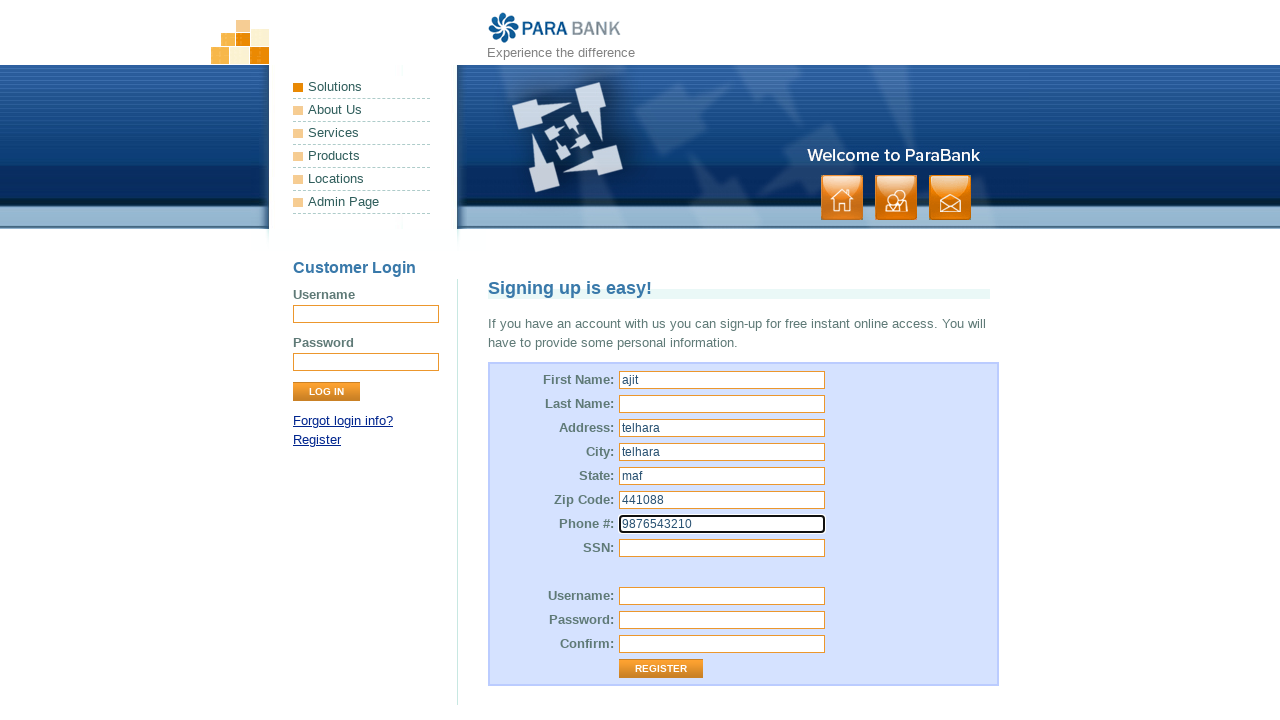

Filled SSN field with '585479j' on input[id='customer.ssn']
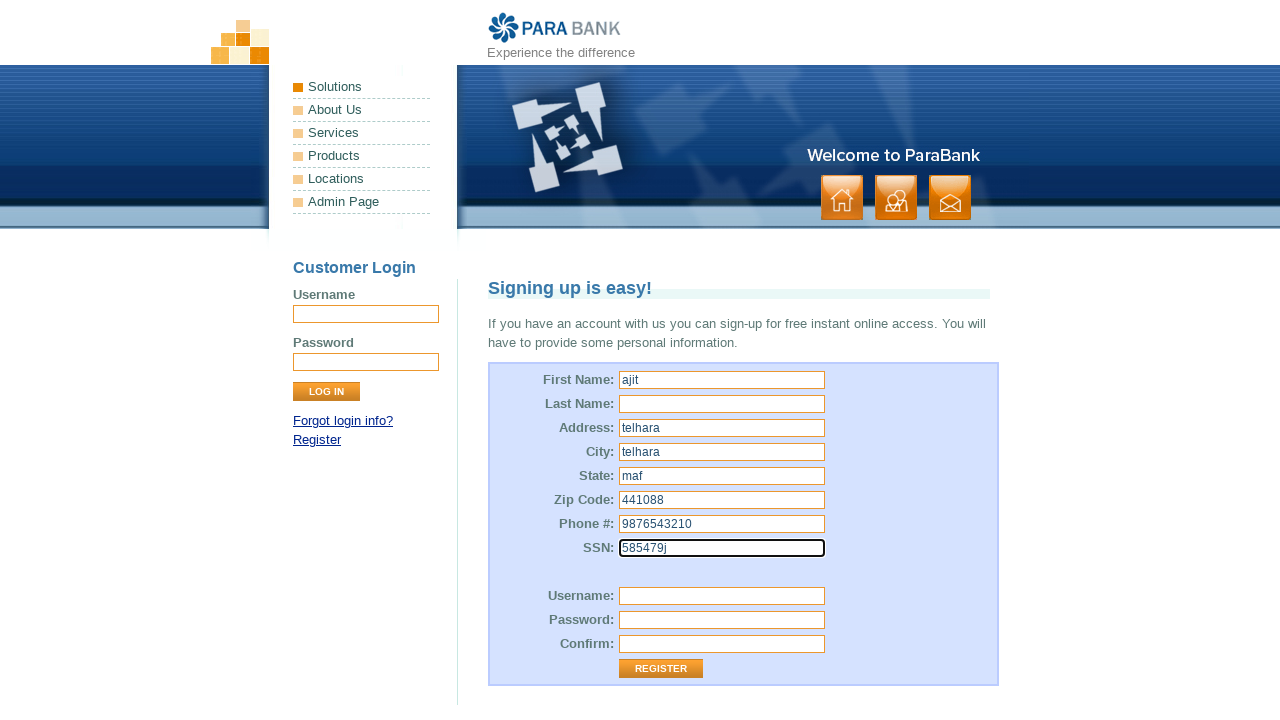

Filled username field with 'ajit' on input[id='customer.username']
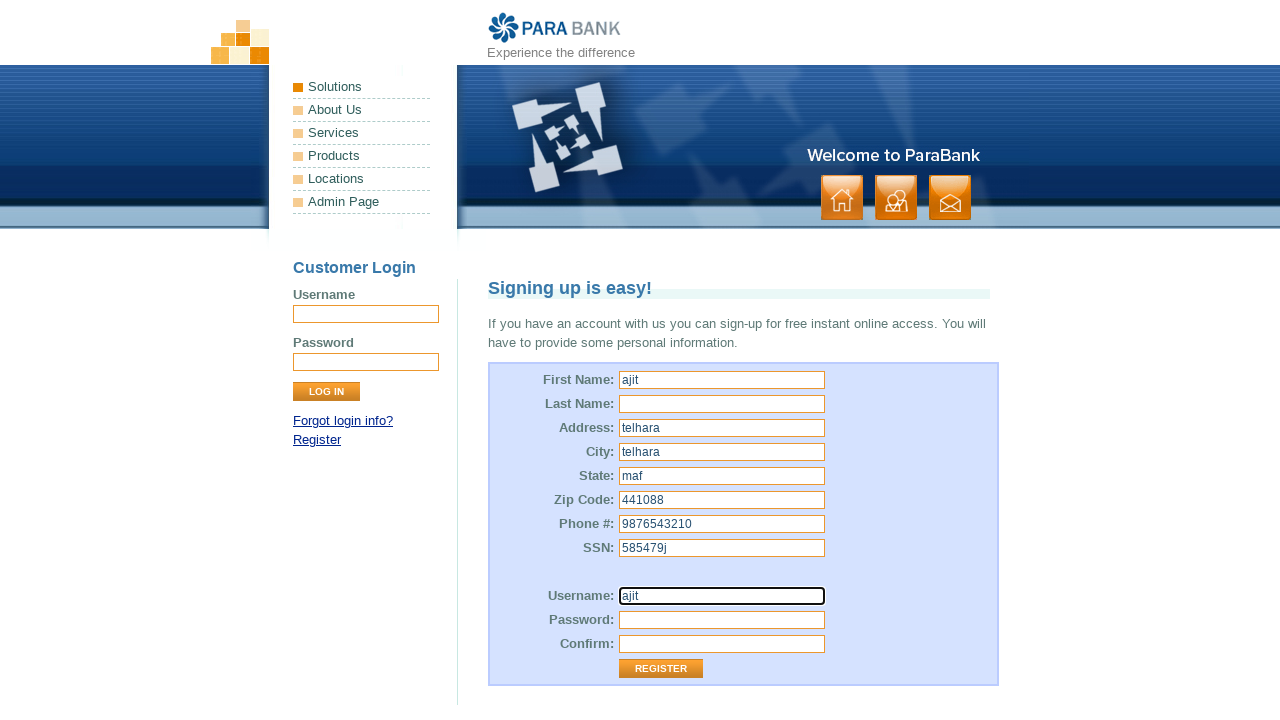

Filled password field with 'Ajit@123' on input[id='customer.password']
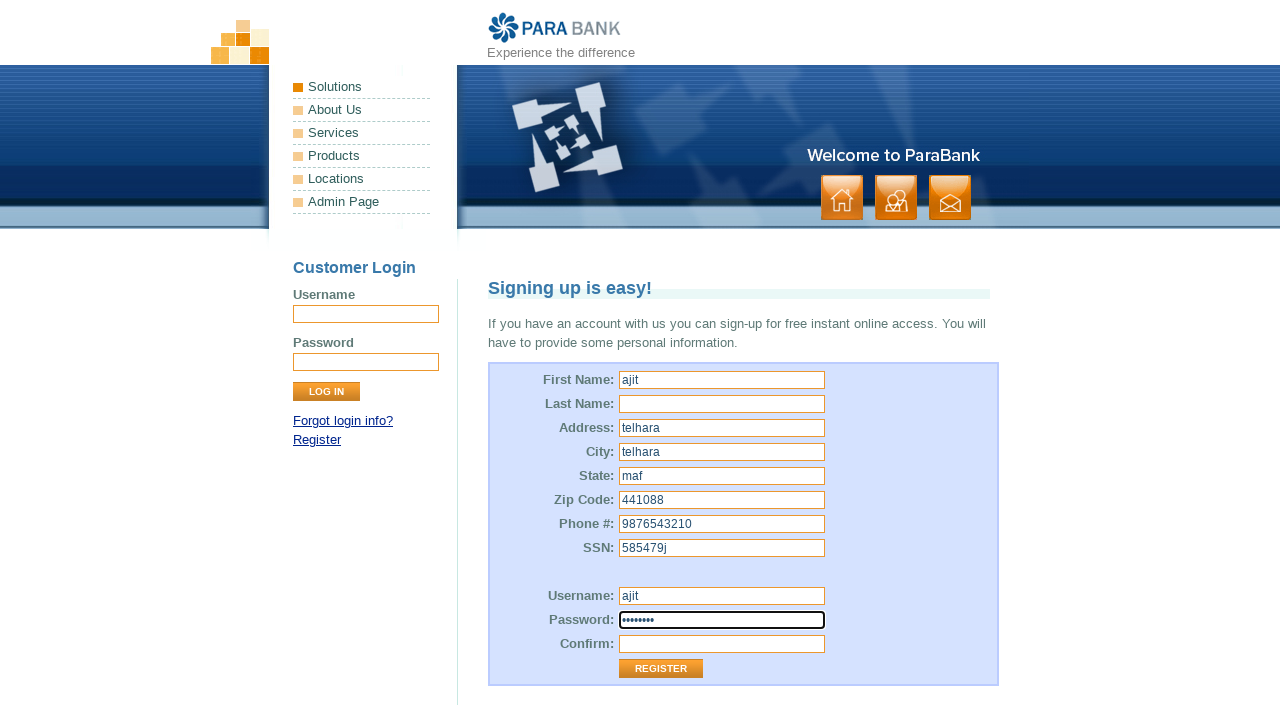

Filled repeated password field with 'Ajit@123' on input[id='repeatedPassword']
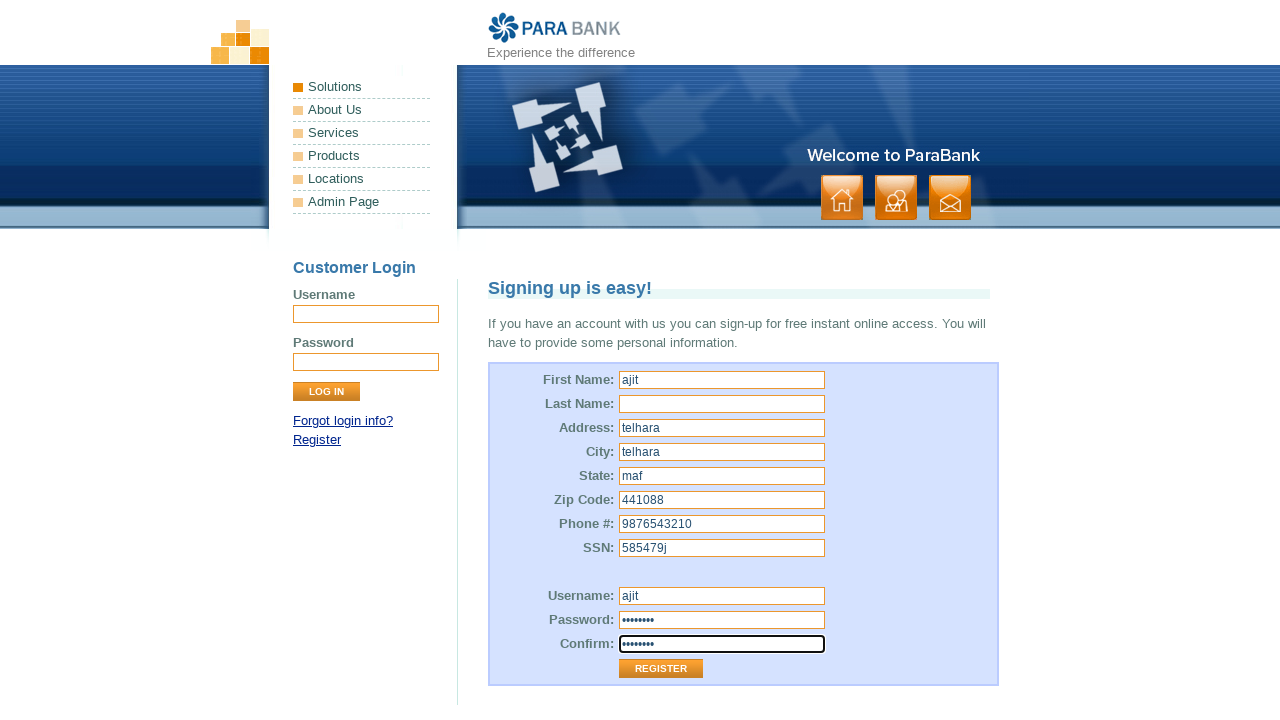

Clicked submit button to submit registration form without last name at (661, 669) on td>input[type='submit']
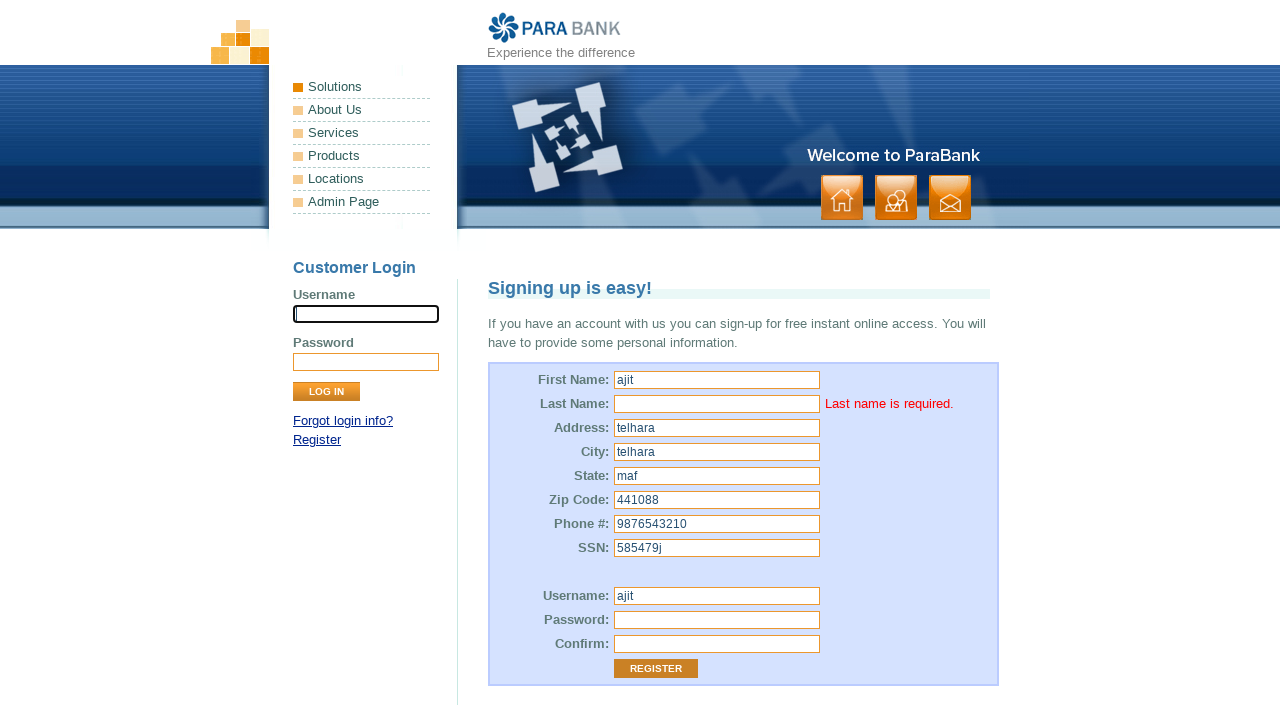

Waited for last name error message to appear
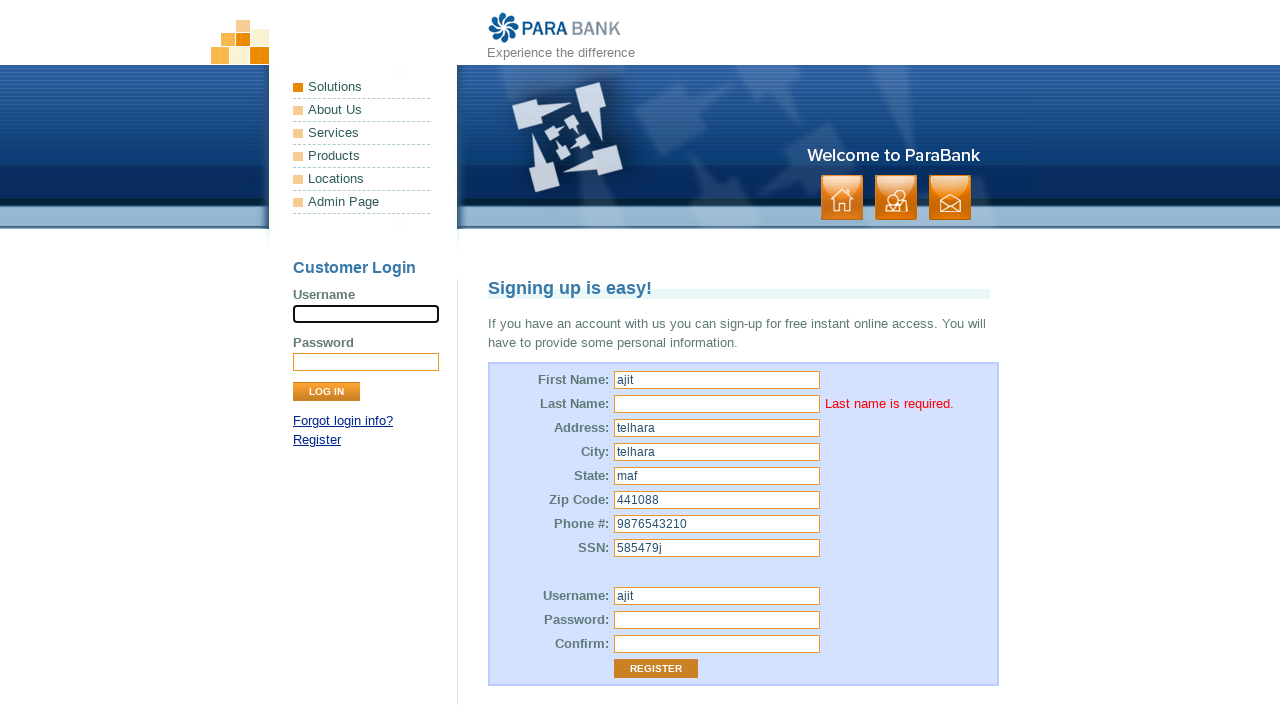

Retrieved error message text for last name field
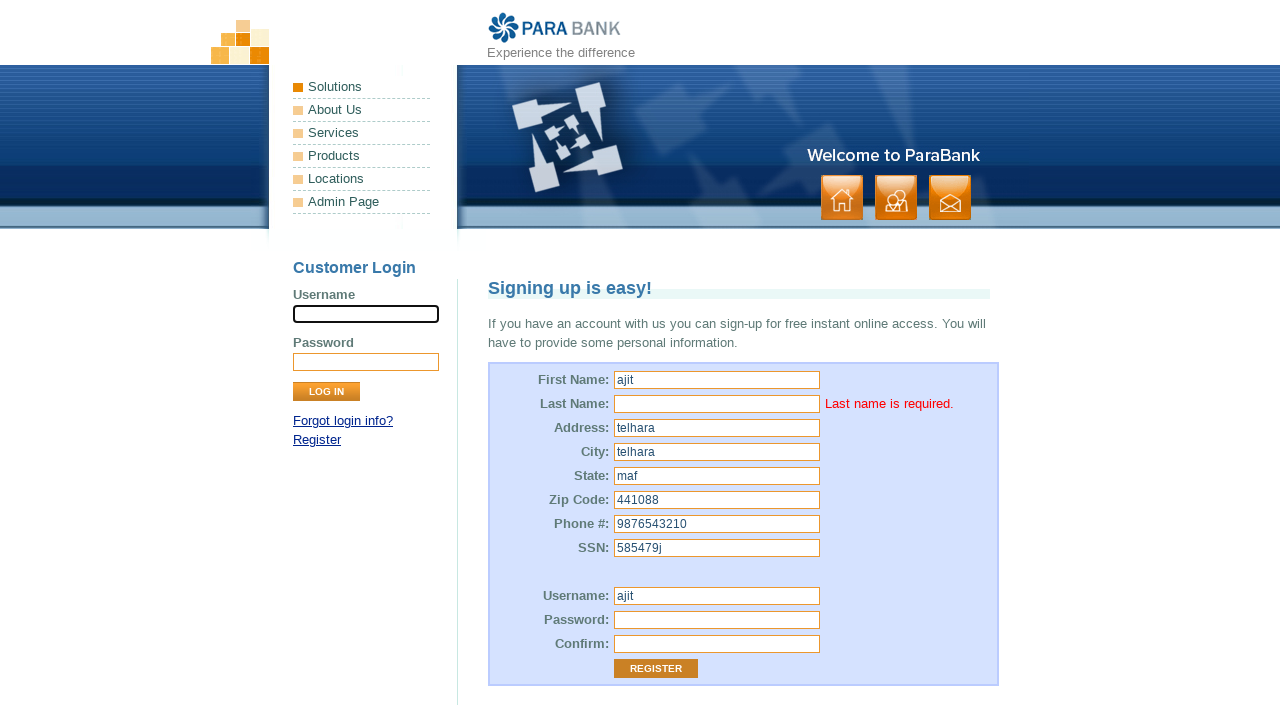

Verified that error message equals 'Last name is required.'
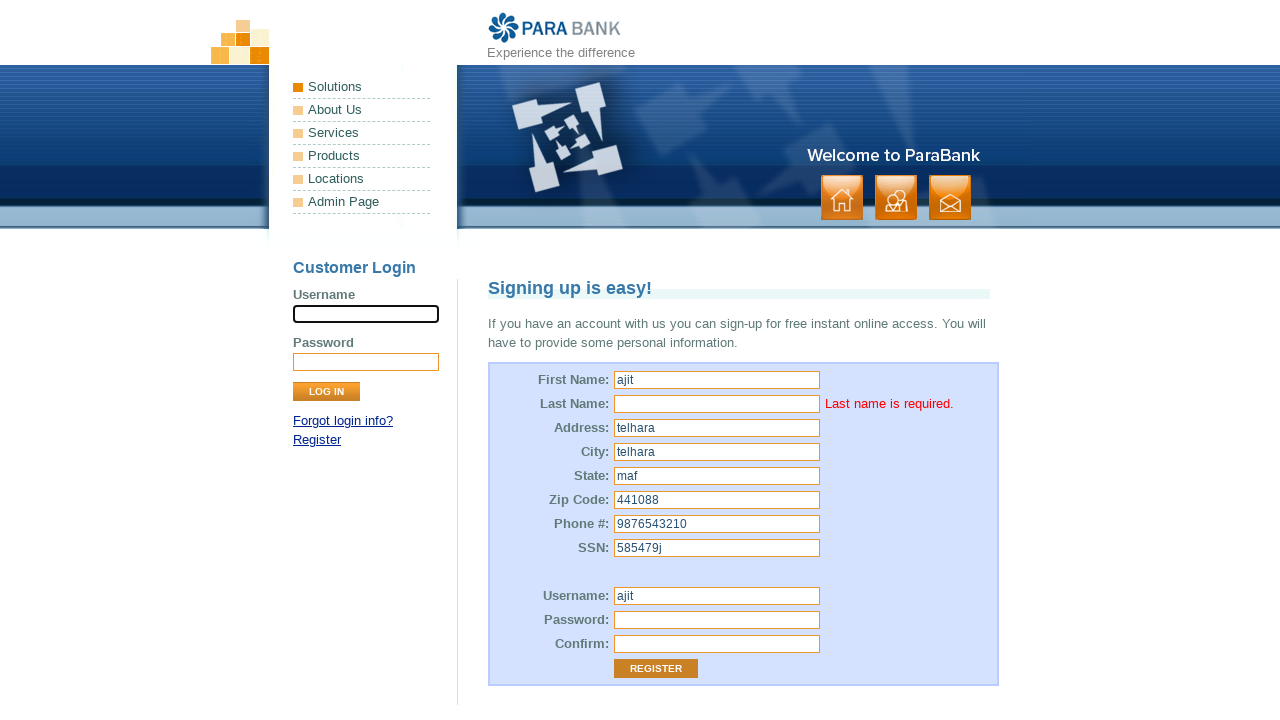

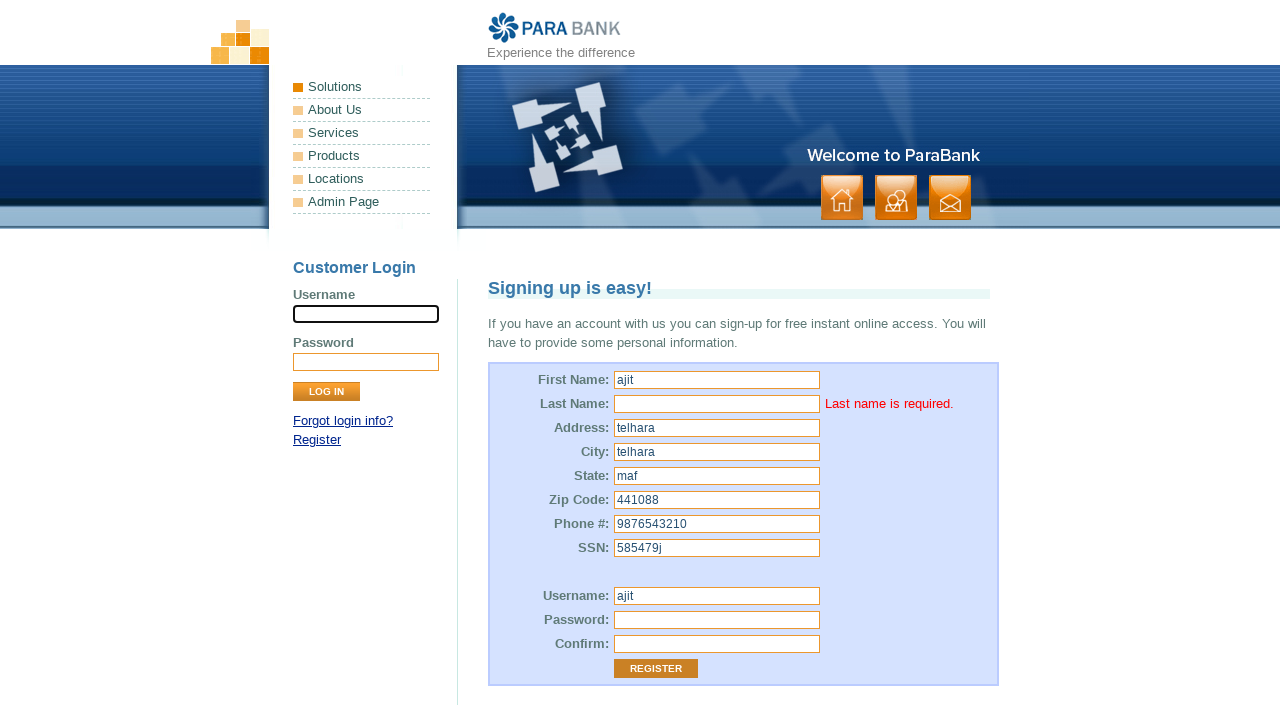